Opens FirstCry e-commerce website and verifies the page loads by checking the title is present

Starting URL: https://www.firstcry.com/

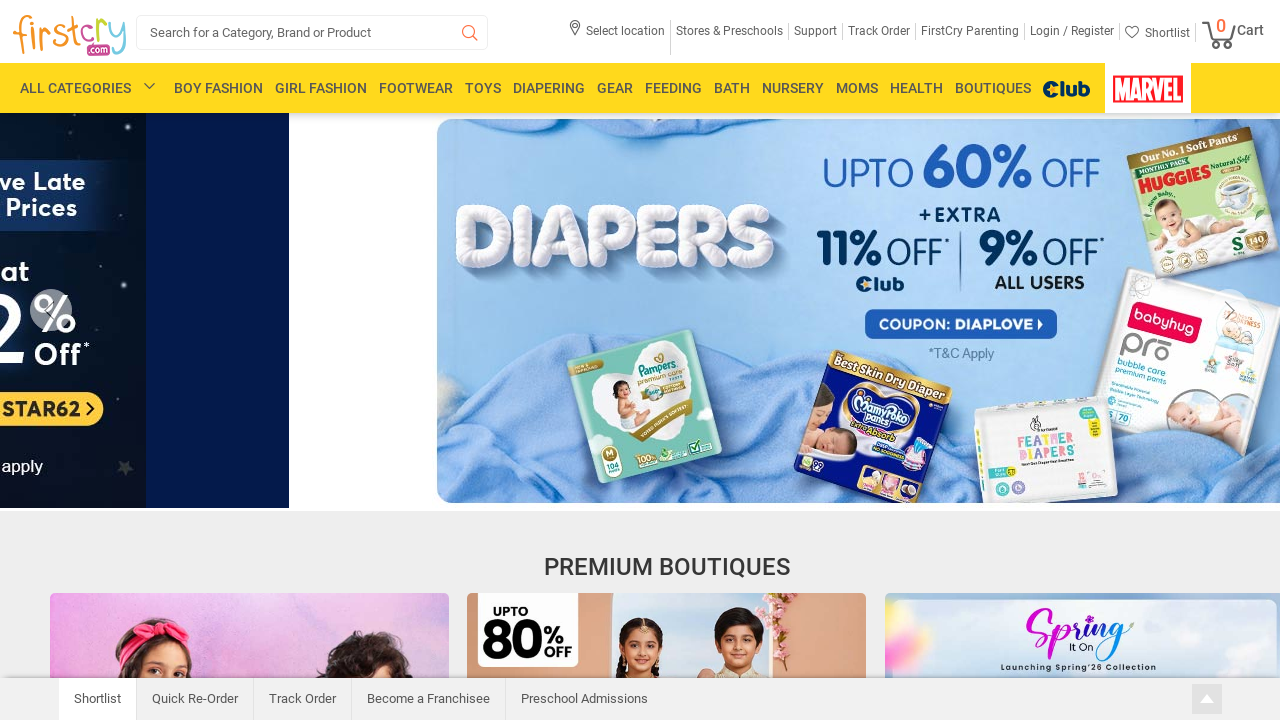

Waited for DOM content to load on FirstCry homepage
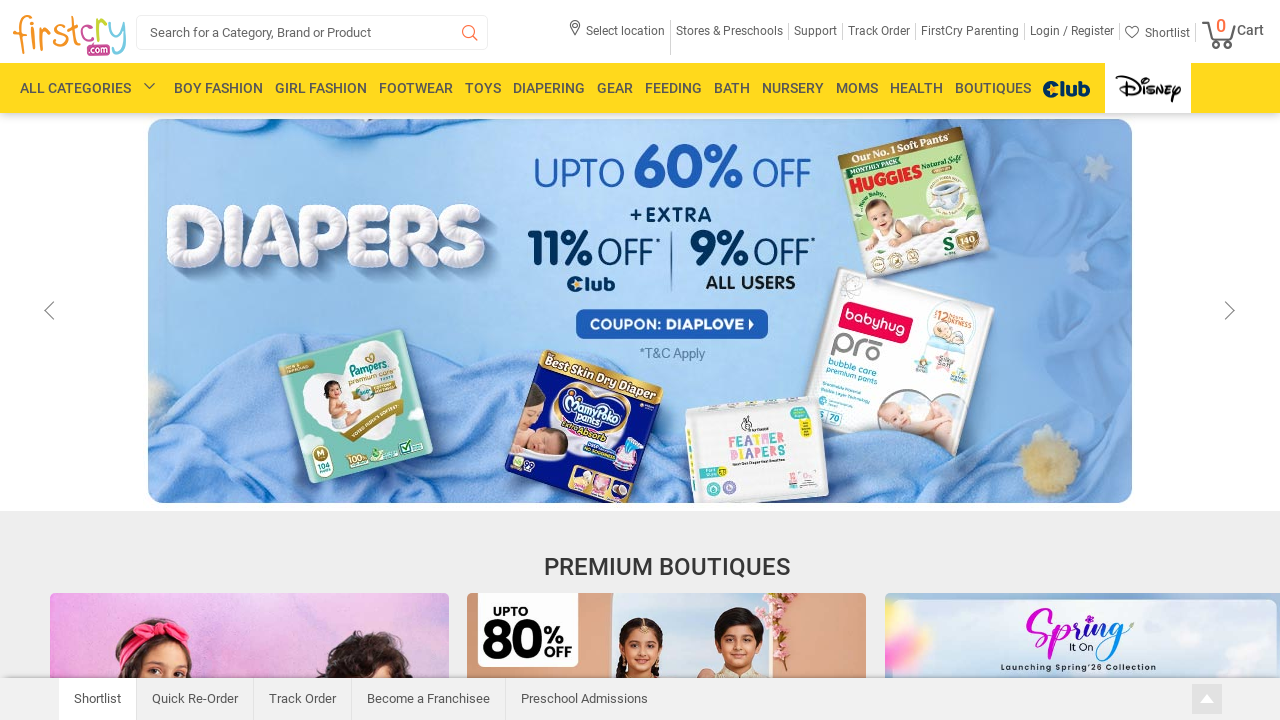

Verified page title is present and not empty
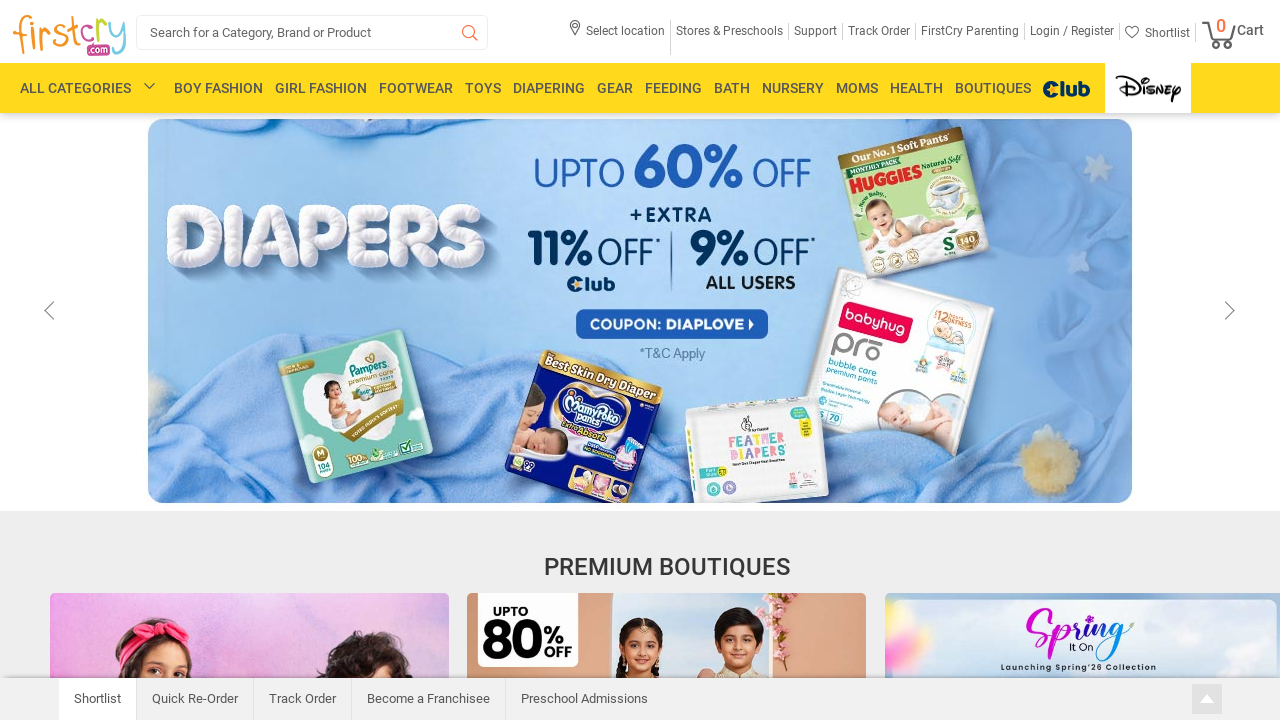

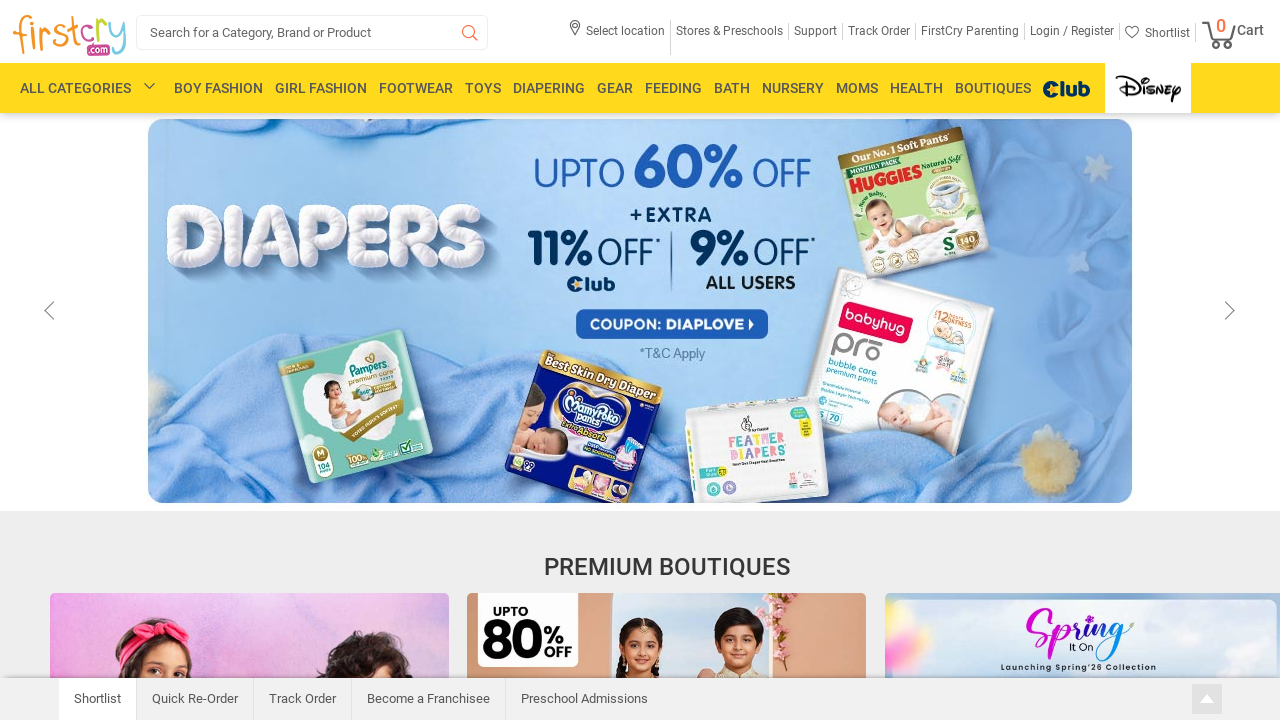